Tests clicking a button with dynamic class attributes multiple times and handling the resulting alert dialogs on the UI Testing Playground site

Starting URL: http://uitestingplayground.com/classattr

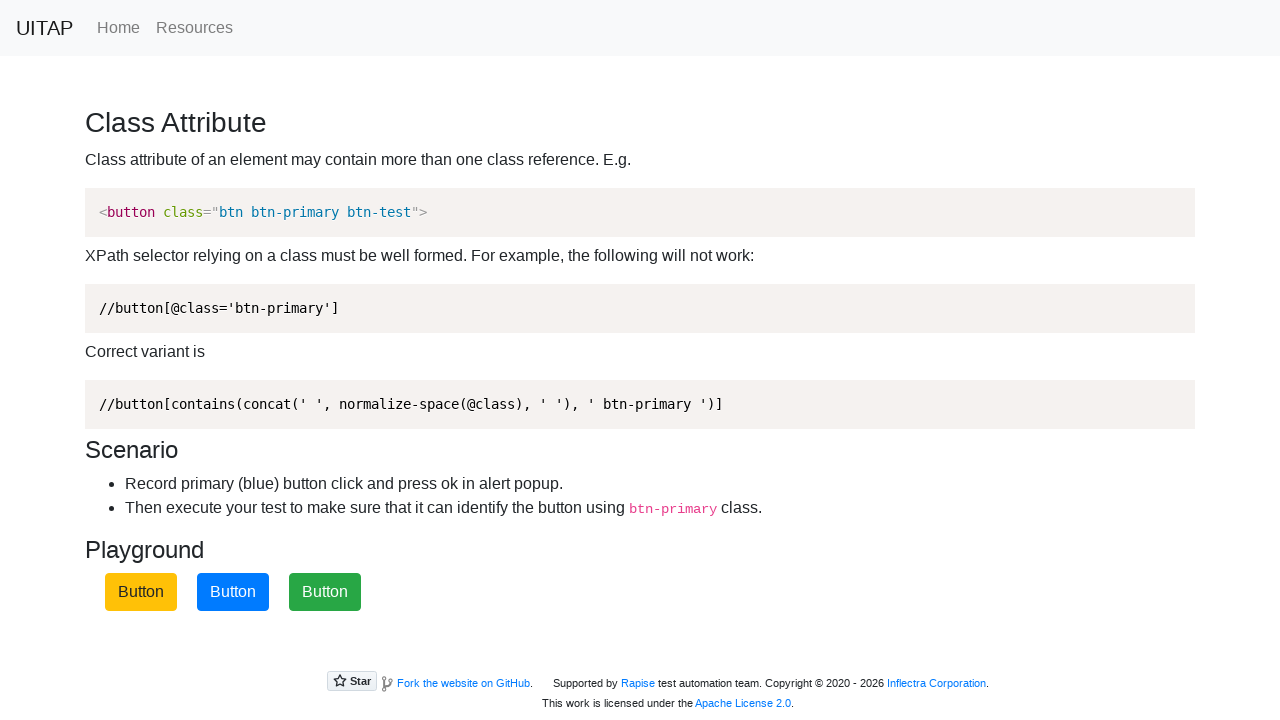

Located button with dynamic class attribute containing 'btn-primary'
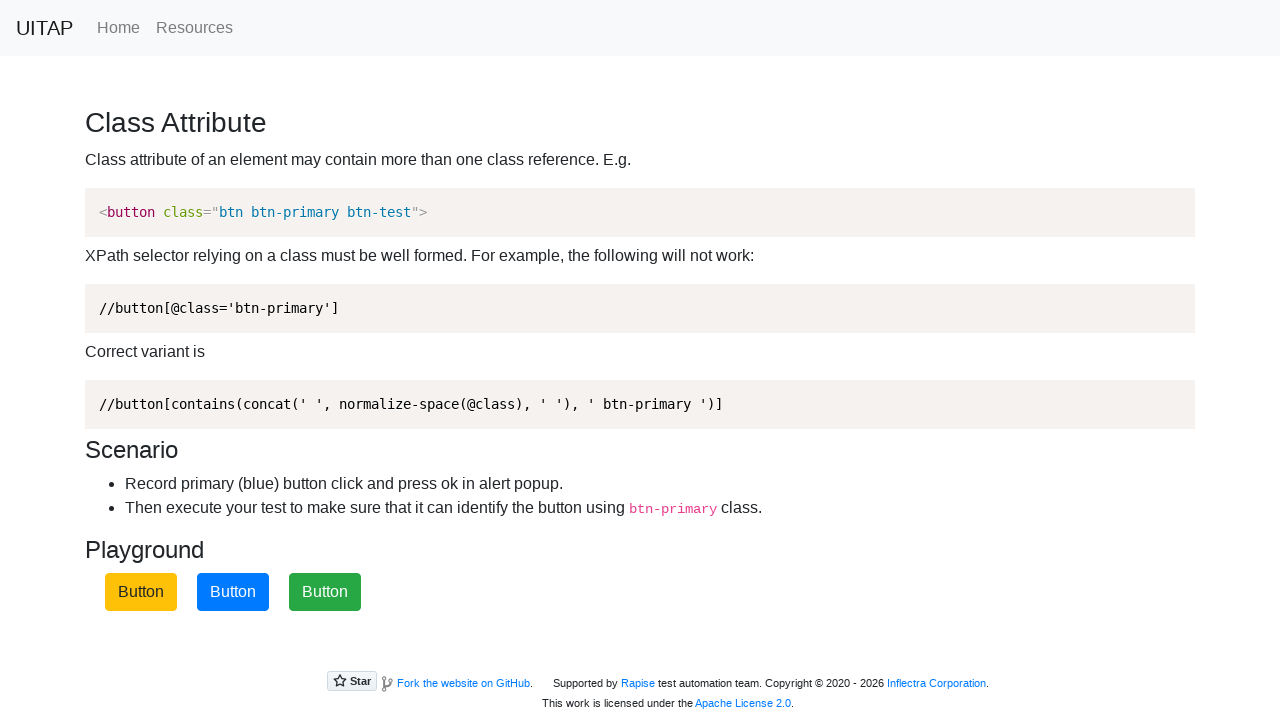

Clicked dynamic button (iteration 1 of 3) at (233, 592) on [class*="btn-primary"]
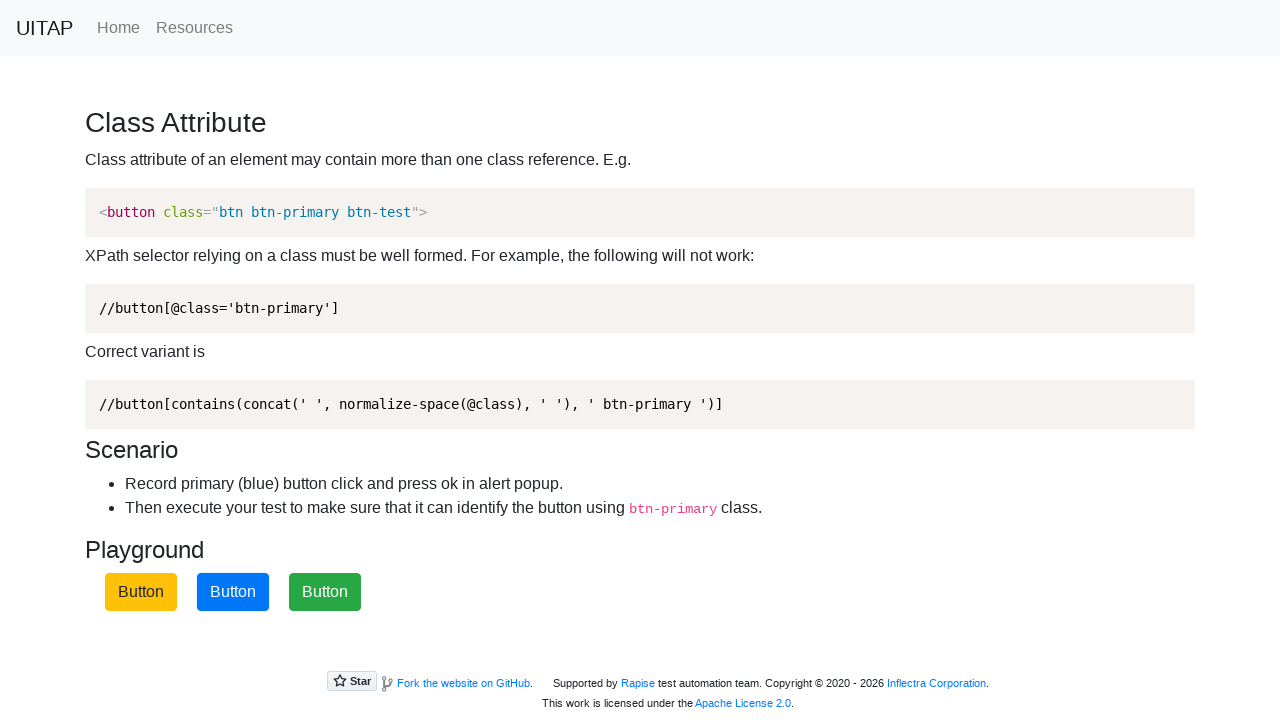

Set up dialog handler to accept alert (iteration 1 of 3)
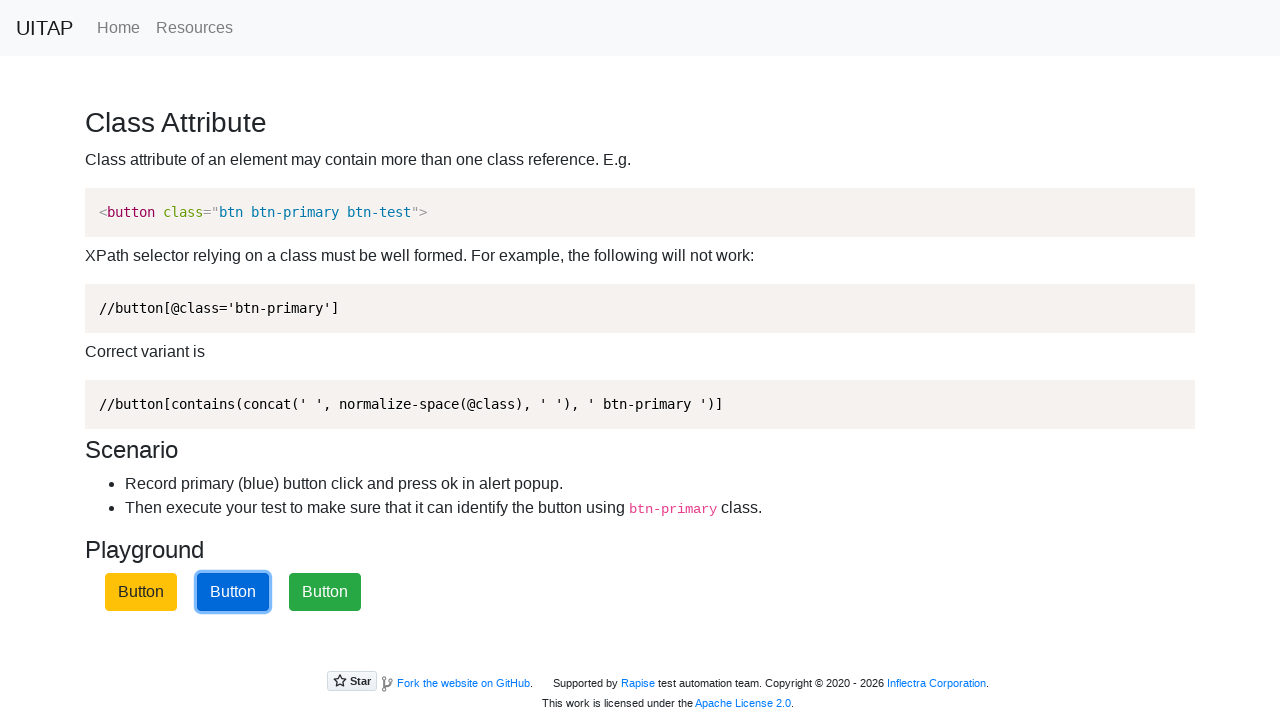

Waited for alert dialog to appear (iteration 1 of 3)
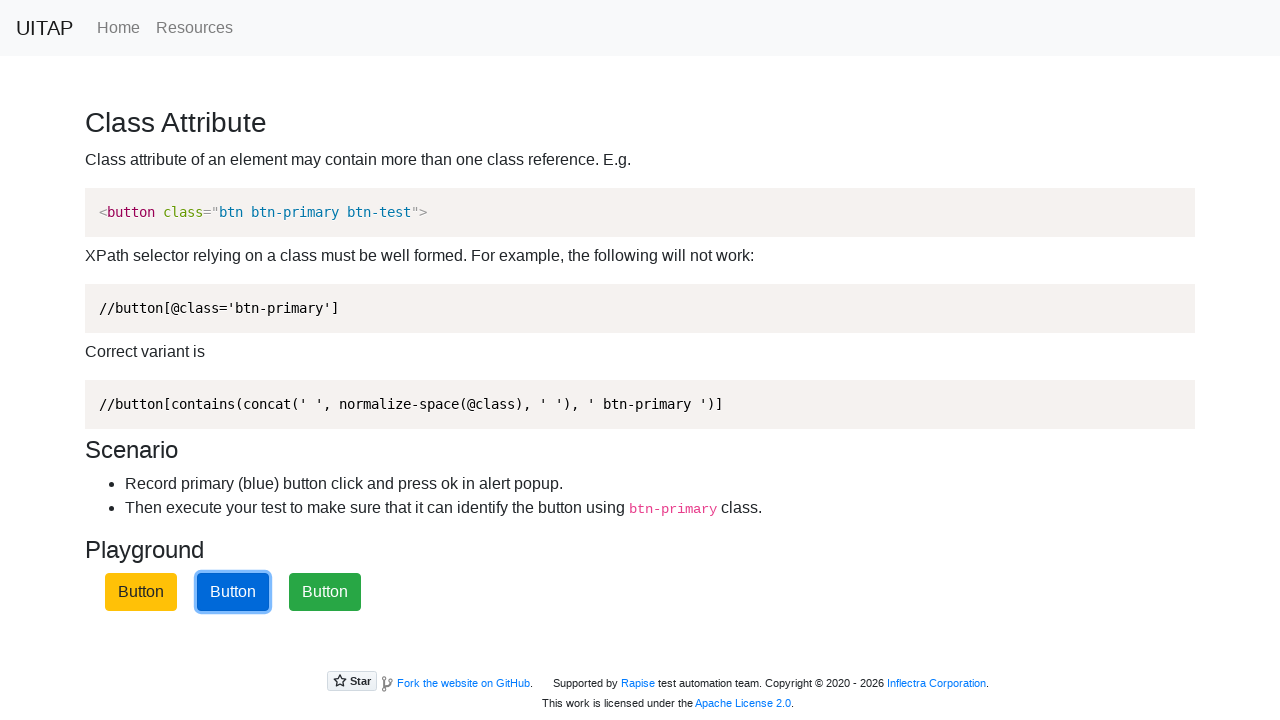

Clicked dynamic button (iteration 2 of 3) at (233, 592) on [class*="btn-primary"]
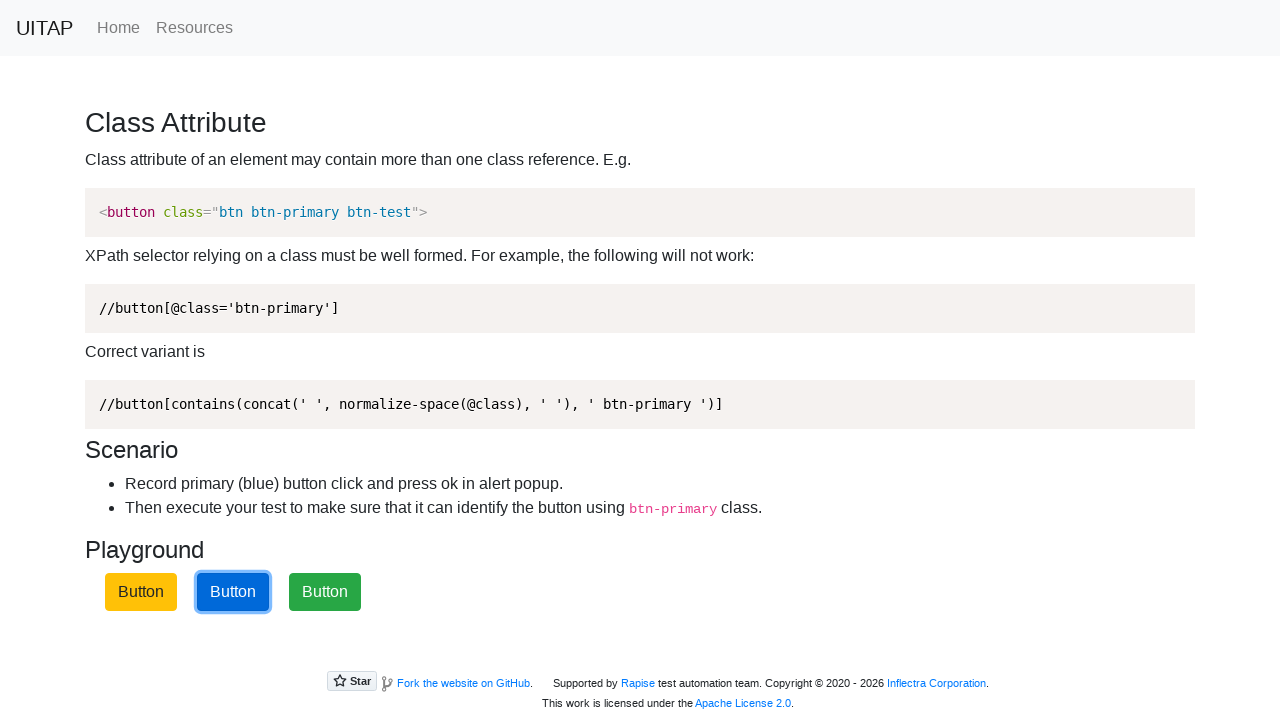

Set up dialog handler to accept alert (iteration 2 of 3)
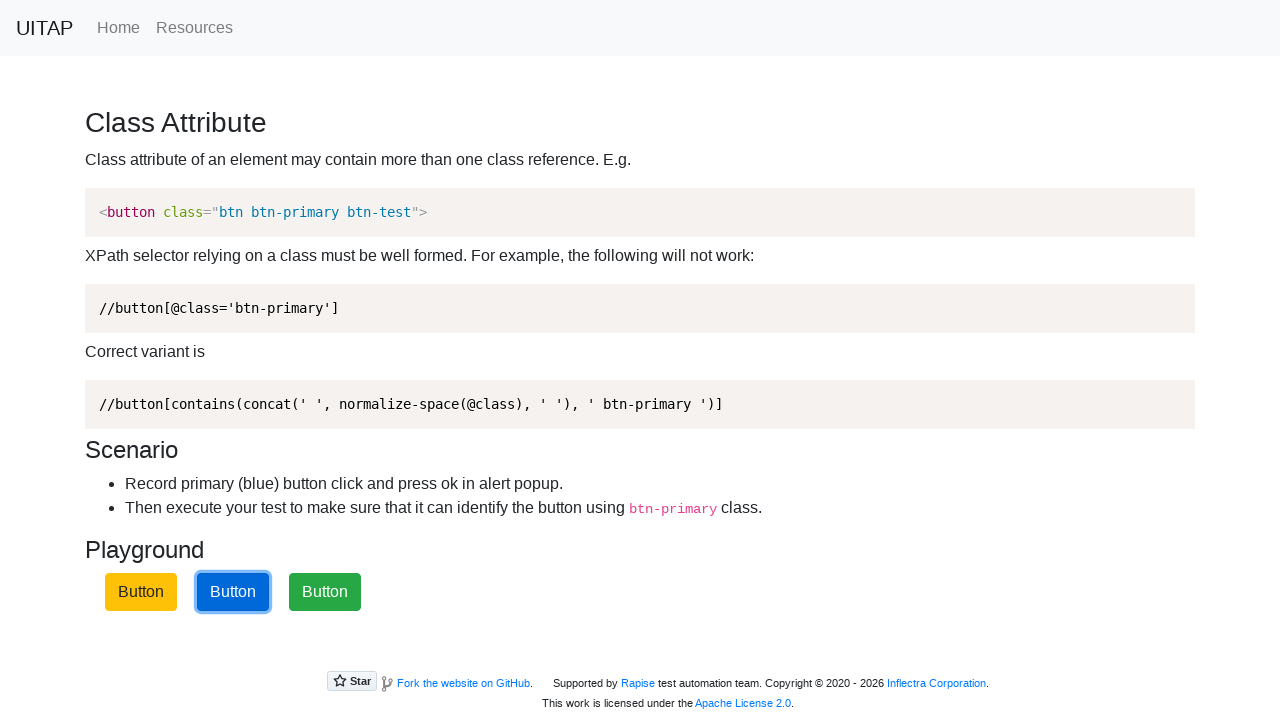

Waited for alert dialog to appear (iteration 2 of 3)
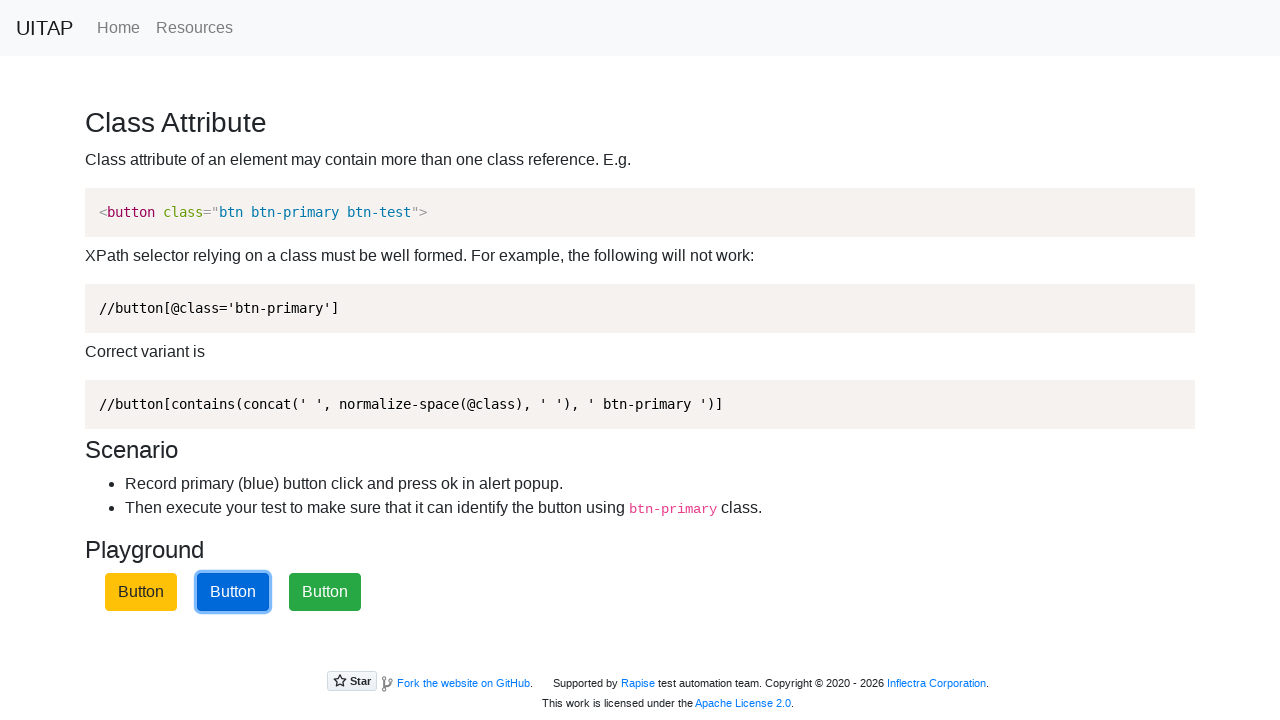

Clicked dynamic button (iteration 3 of 3) at (233, 592) on [class*="btn-primary"]
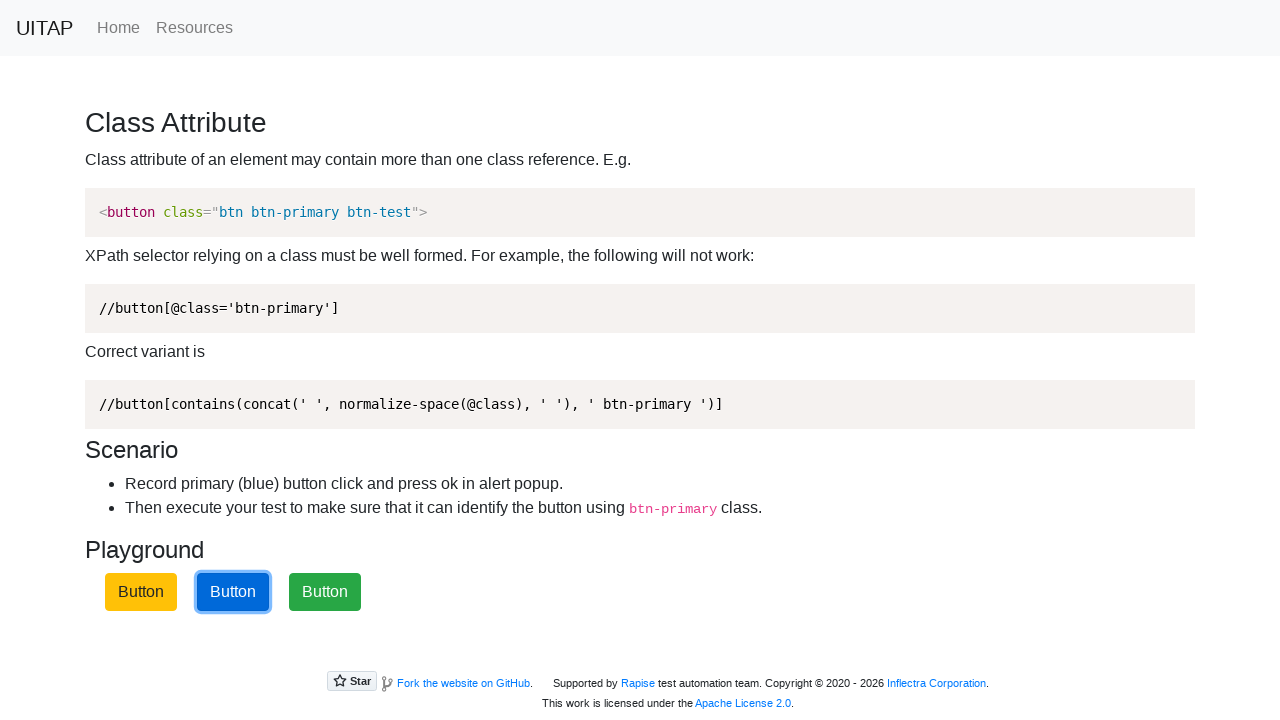

Set up dialog handler to accept alert (iteration 3 of 3)
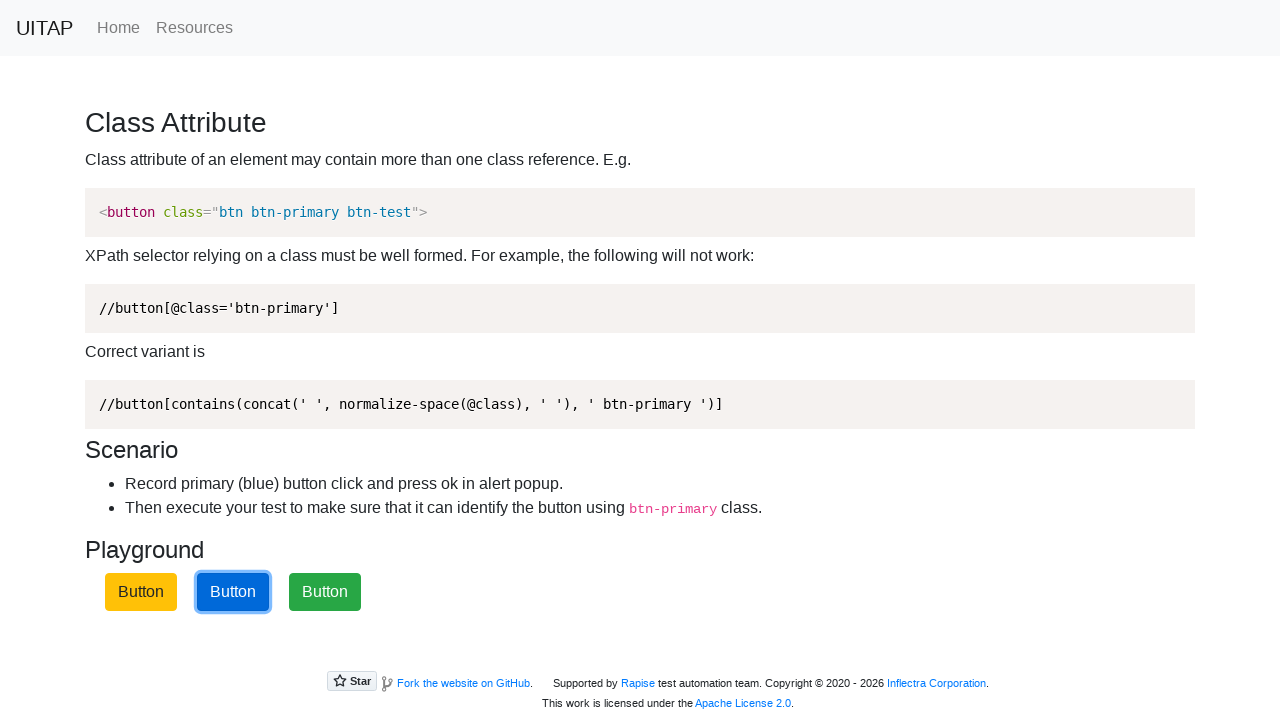

Waited for alert dialog to appear (iteration 3 of 3)
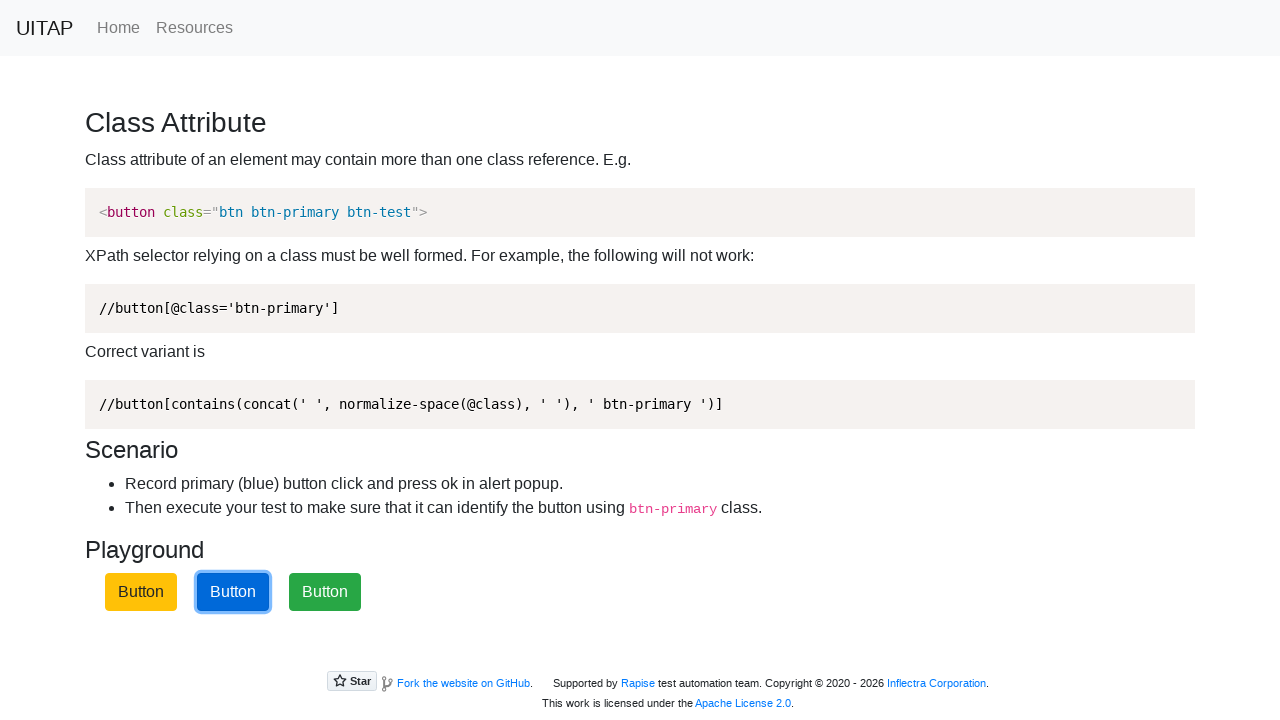

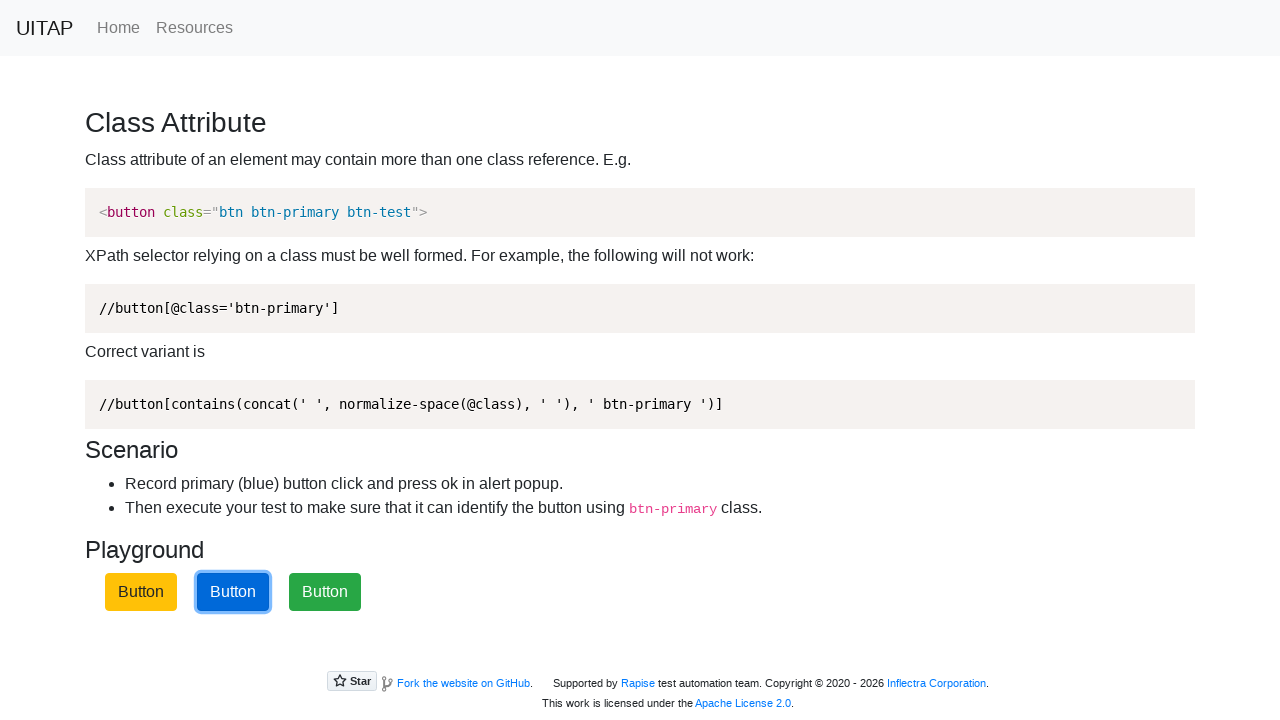